Tests web table filtering functionality by entering a search term in the search field and verifying filtered results

Starting URL: https://rahulshettyacademy.com/seleniumPractise/#/offers

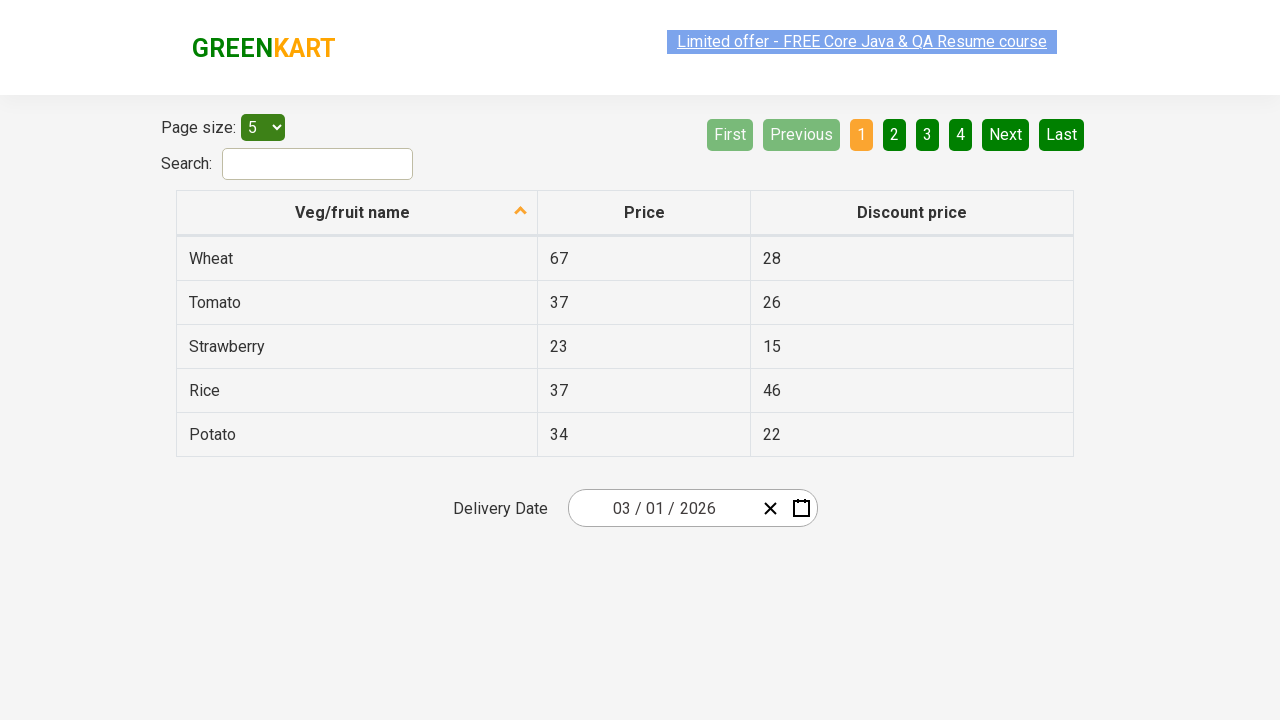

Filled search field with 'Rice' to filter web table on #search-field
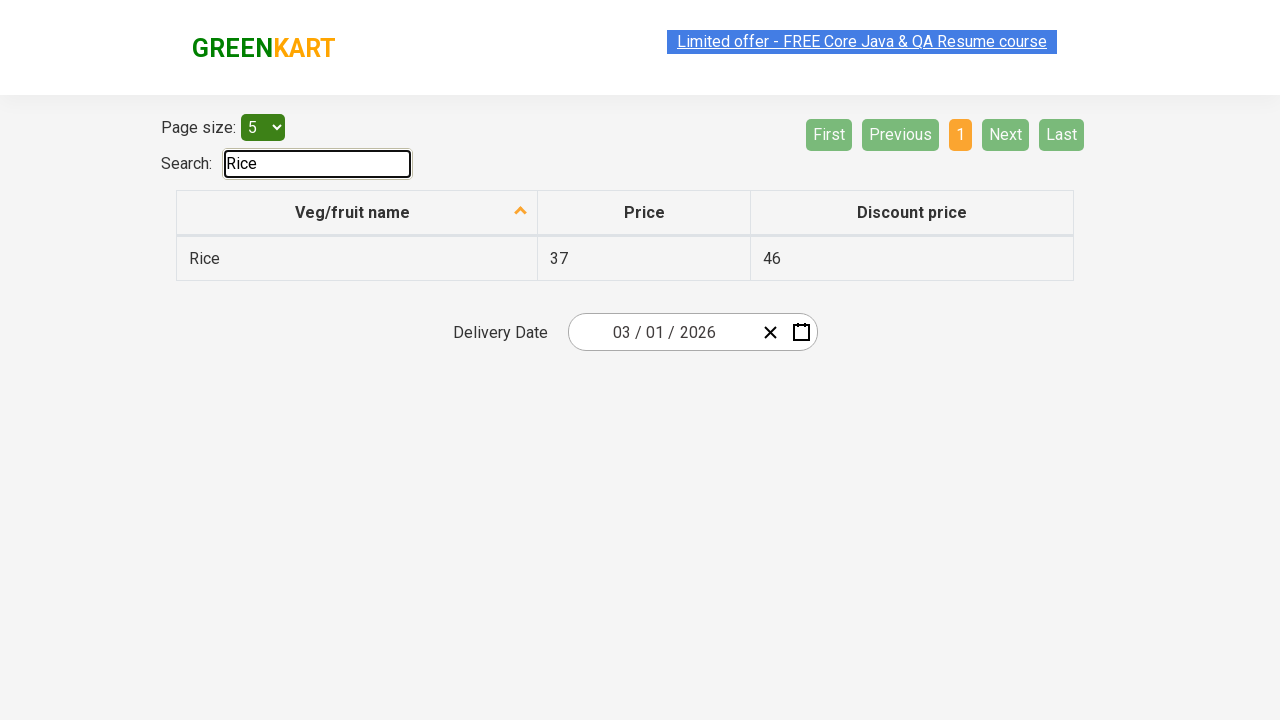

Table rows loaded and filtered results are visible
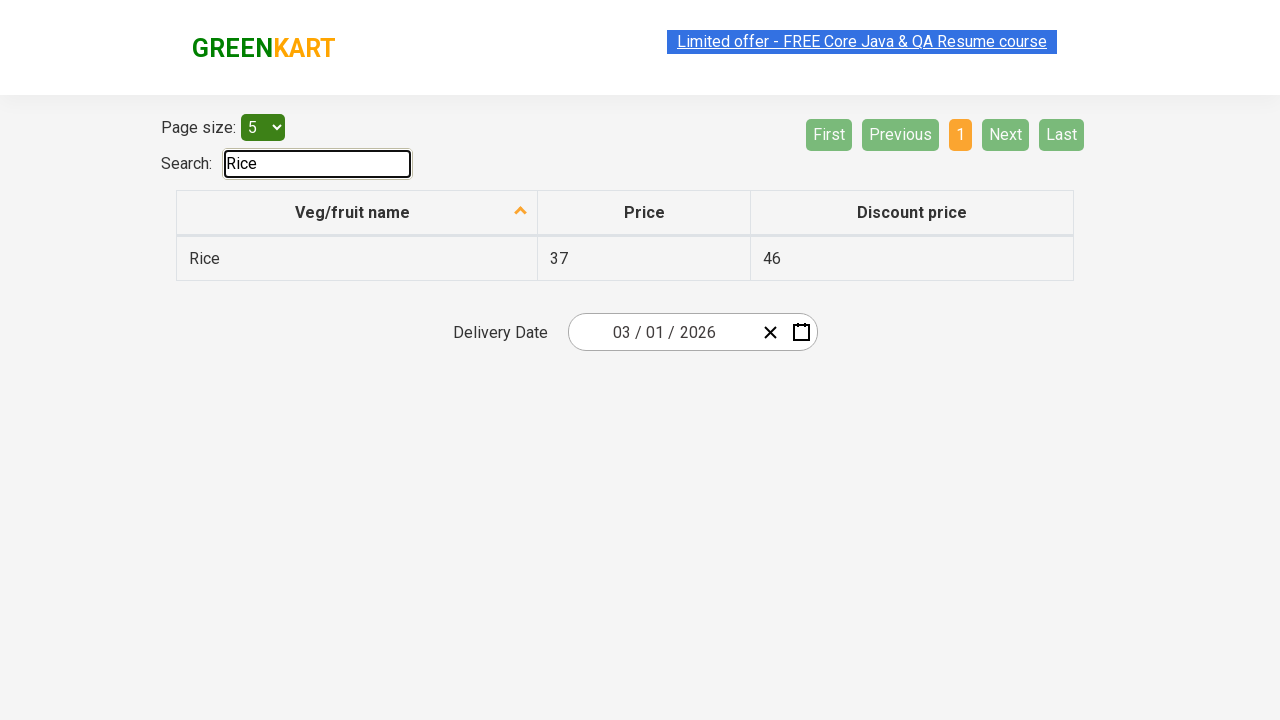

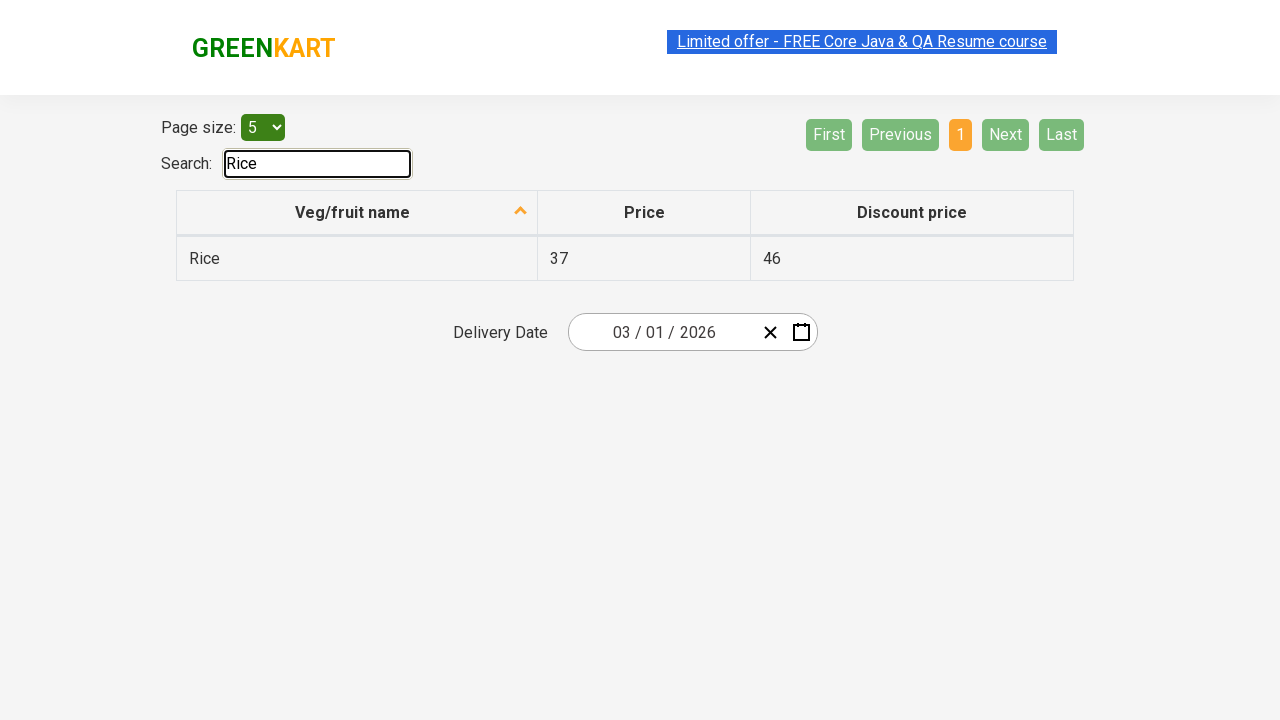